Tests the Add/Remove Elements functionality by clicking the "Add Element" button twice to create delete buttons, then clicking one delete button to remove it, and verifying a delete button still remains.

Starting URL: http://the-internet.herokuapp.com/add_remove_elements/

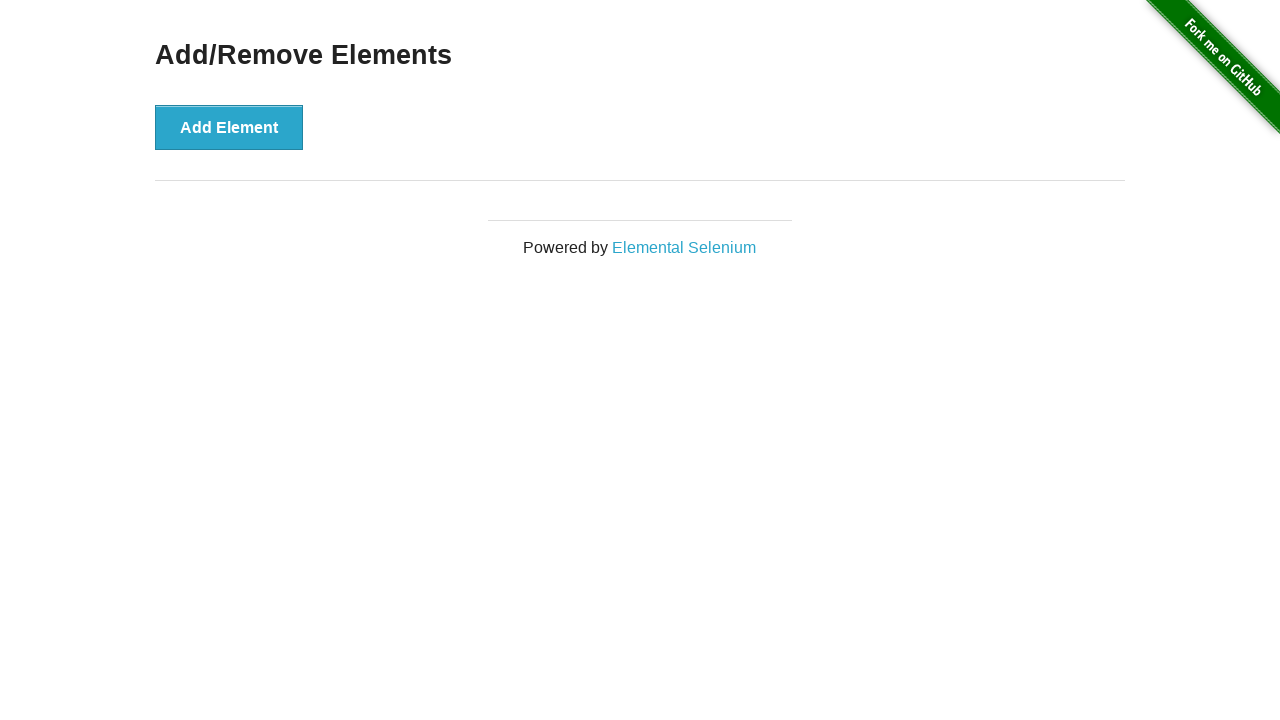

Clicked 'Add Element' button to add first delete button at (229, 127) on xpath=//button[text()='Add Element']
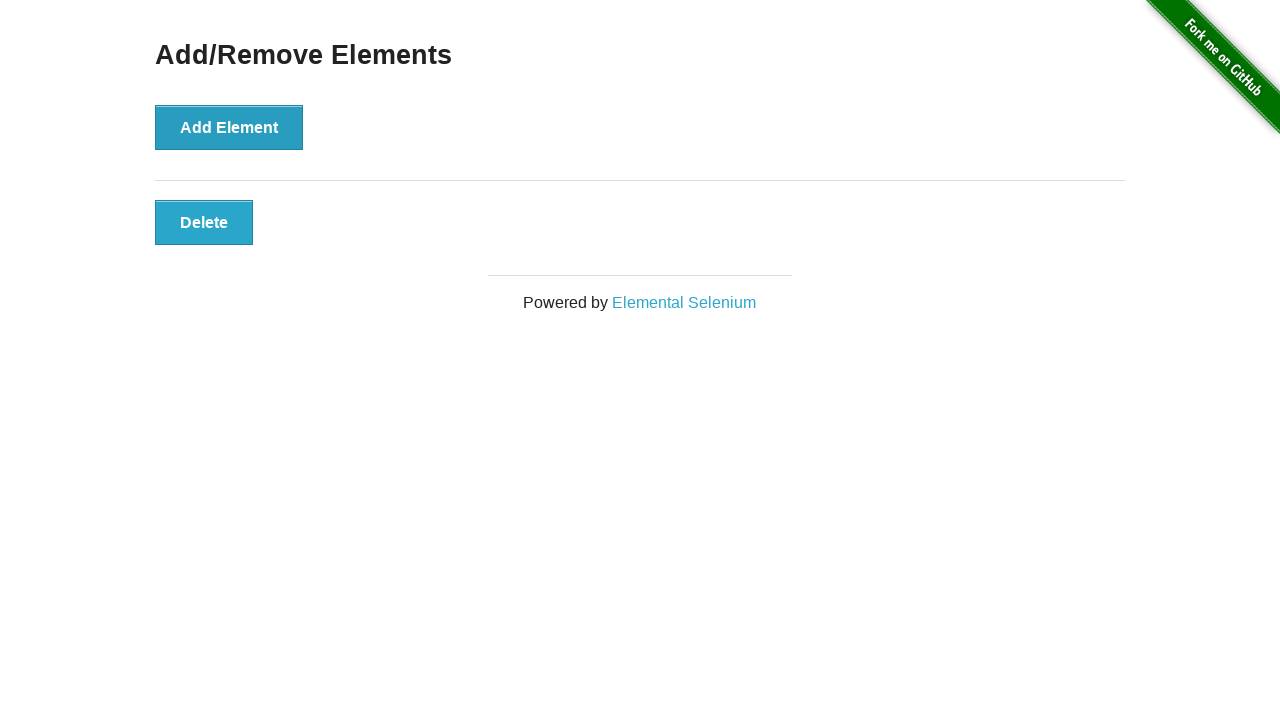

Clicked 'Add Element' button again to add second delete button at (229, 127) on xpath=//button[text()='Add Element']
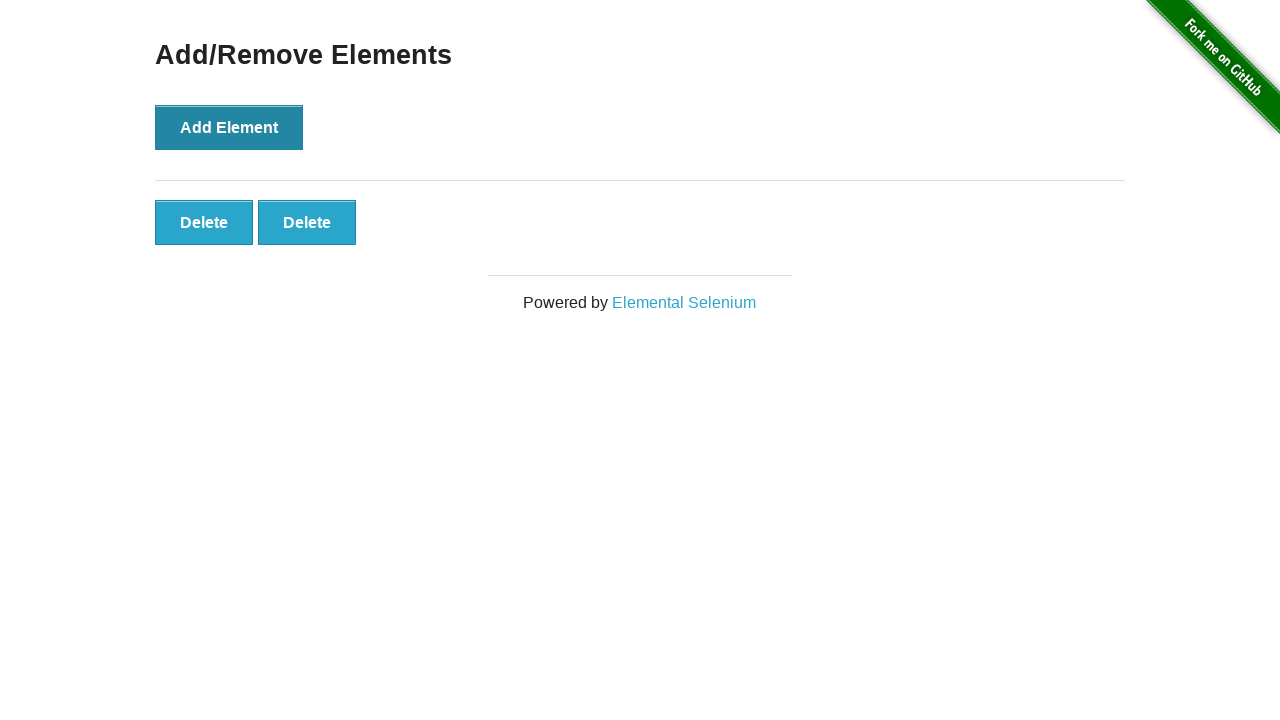

Clicked first 'Delete' button to remove one element at (204, 222) on xpath=//button[text()='Delete']
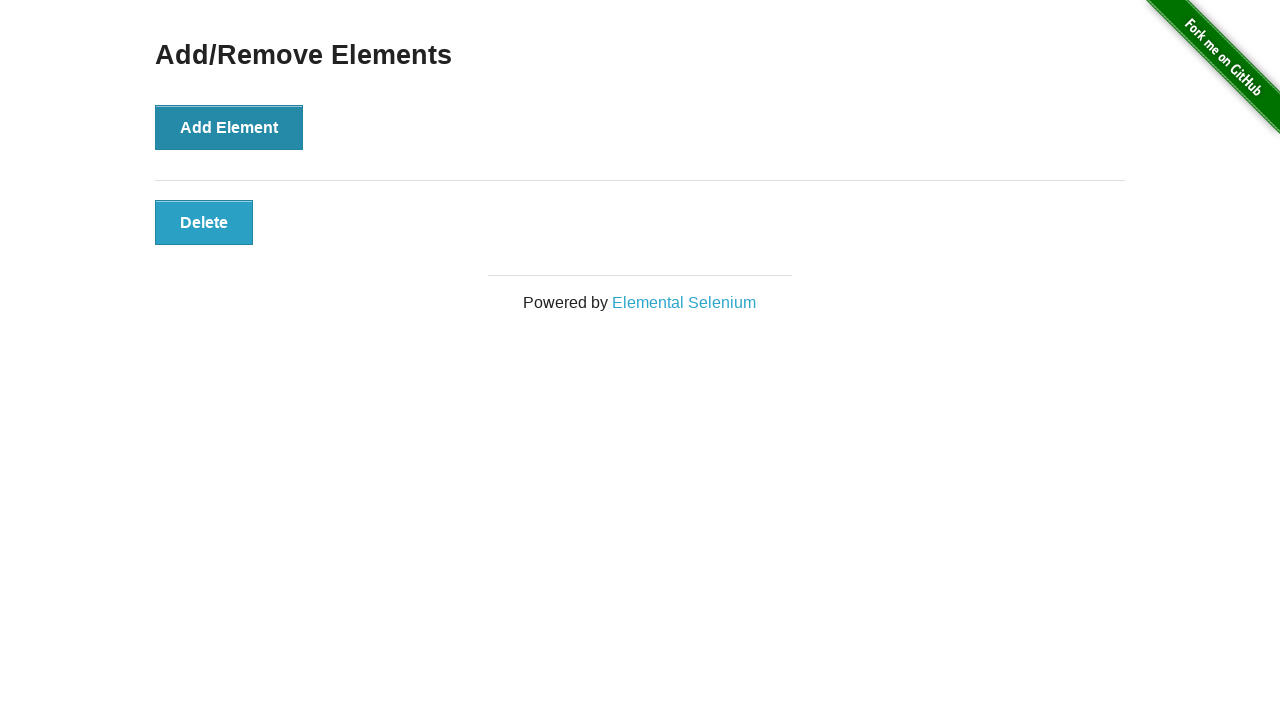

Verified that a 'Delete' button still exists after removing one element
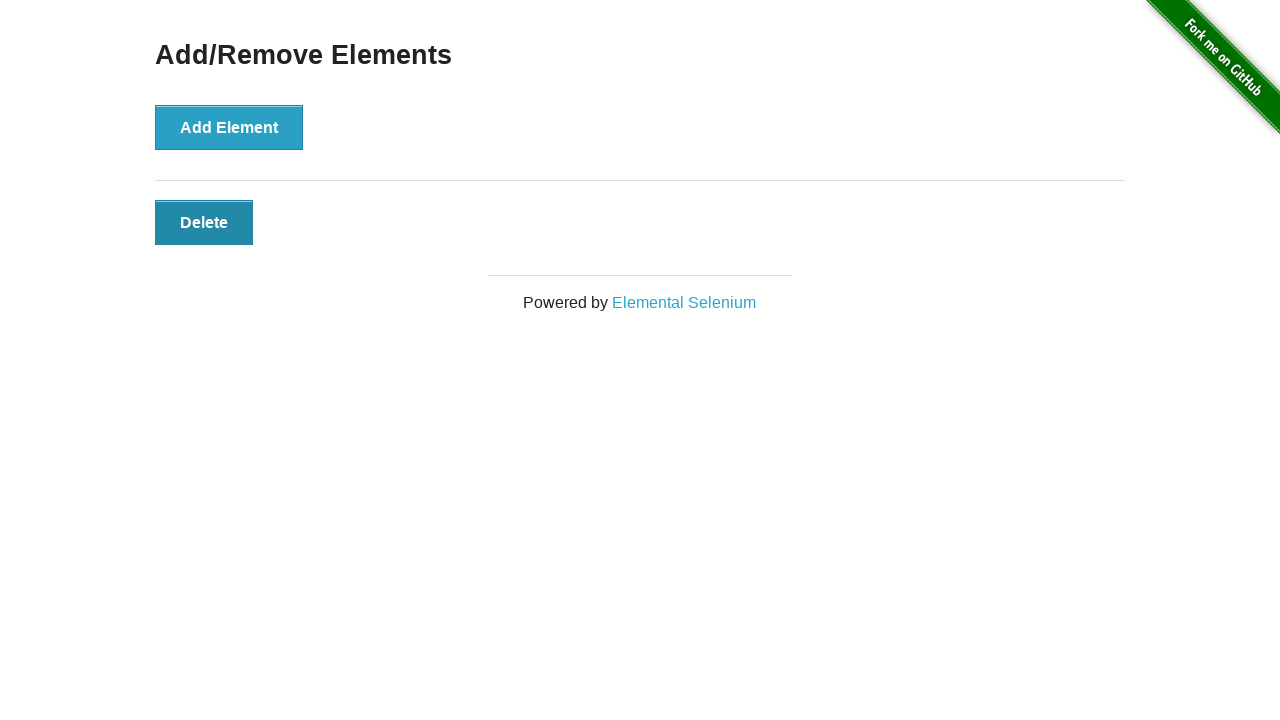

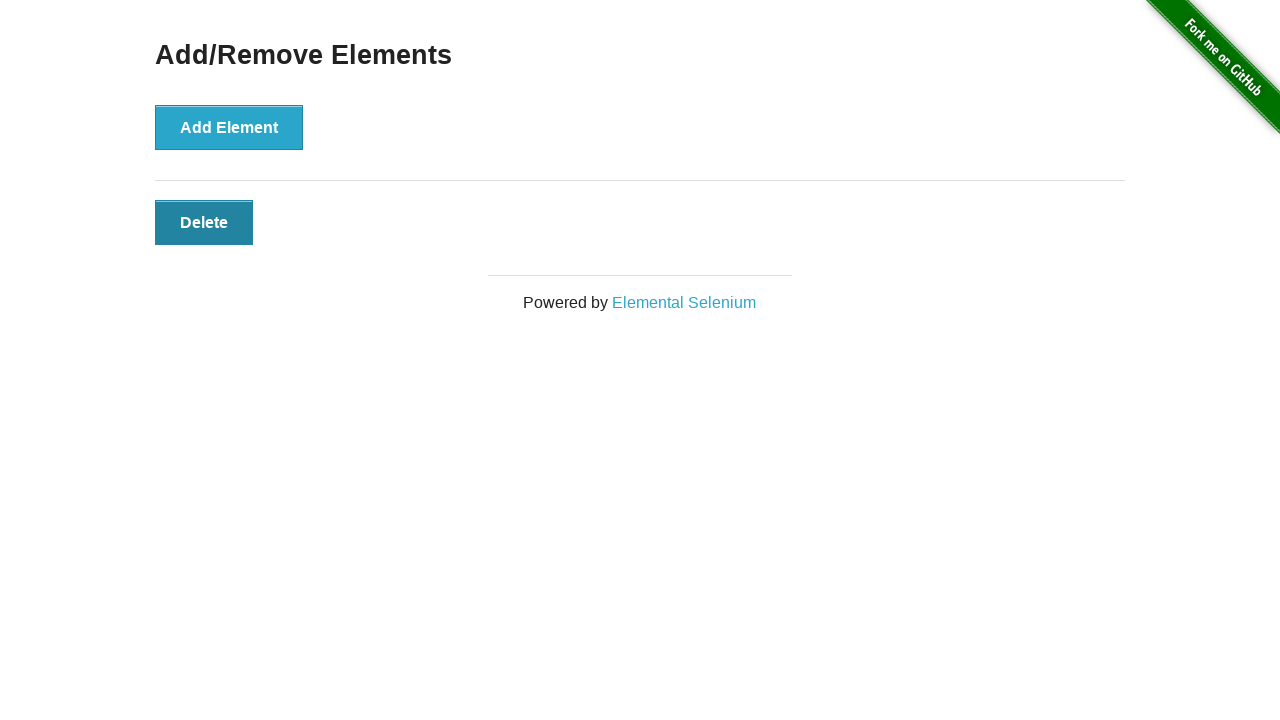